Tests dropdown selection functionality by selecting options using different methods - by index, visible text, and value

Starting URL: https://rahulshettyacademy.com/AutomationPractice/

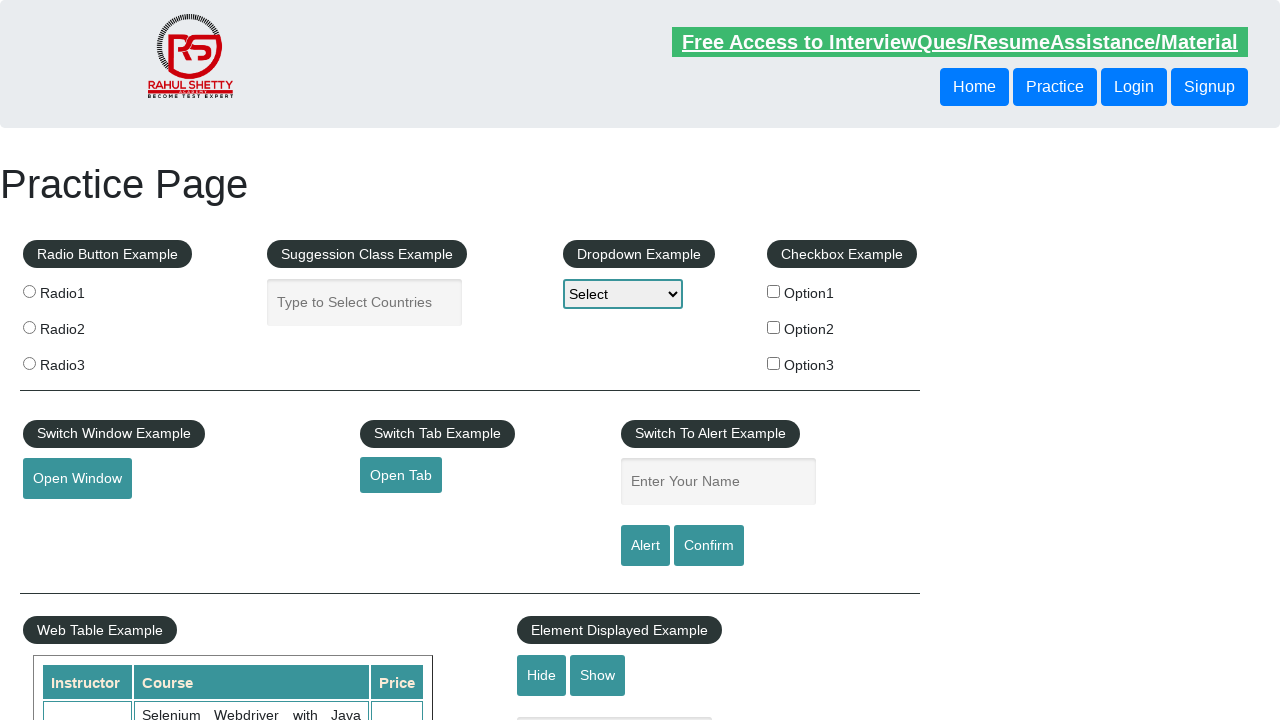

Located dropdown element with id 'dropdown-class-example'
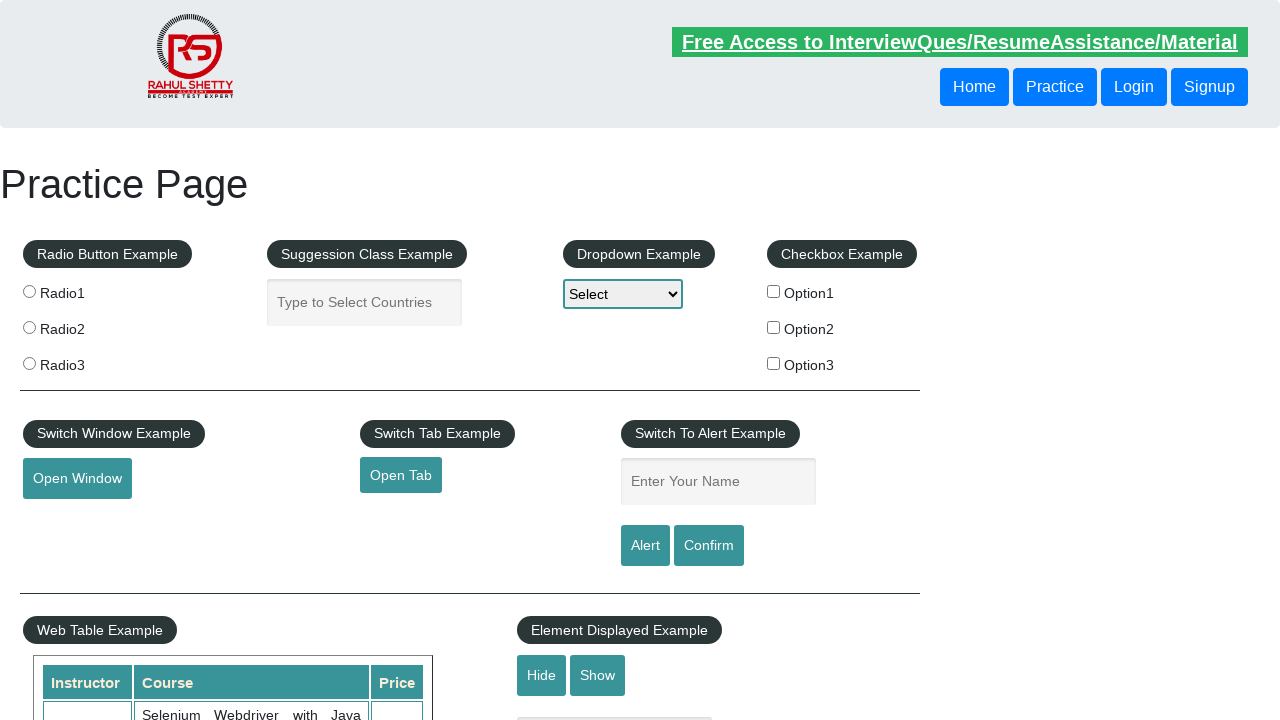

Selected dropdown option by index 2 on #dropdown-class-example
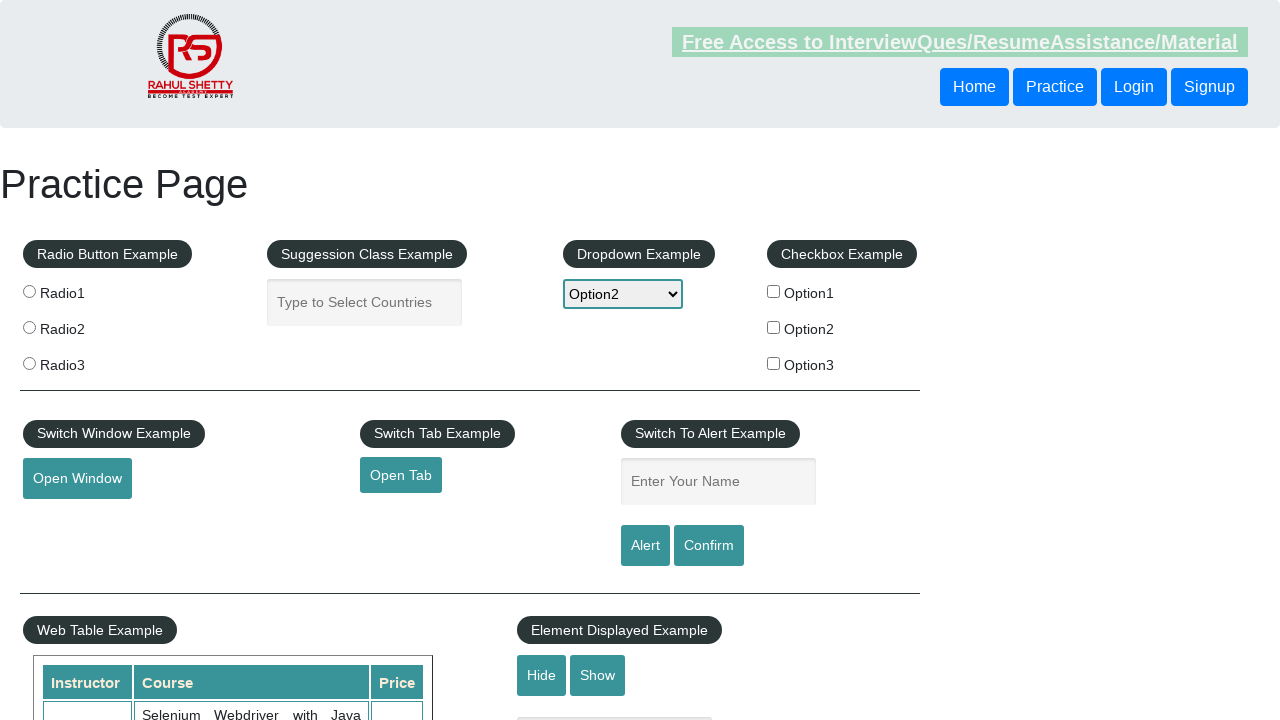

Selected dropdown option by visible text 'Option1' on #dropdown-class-example
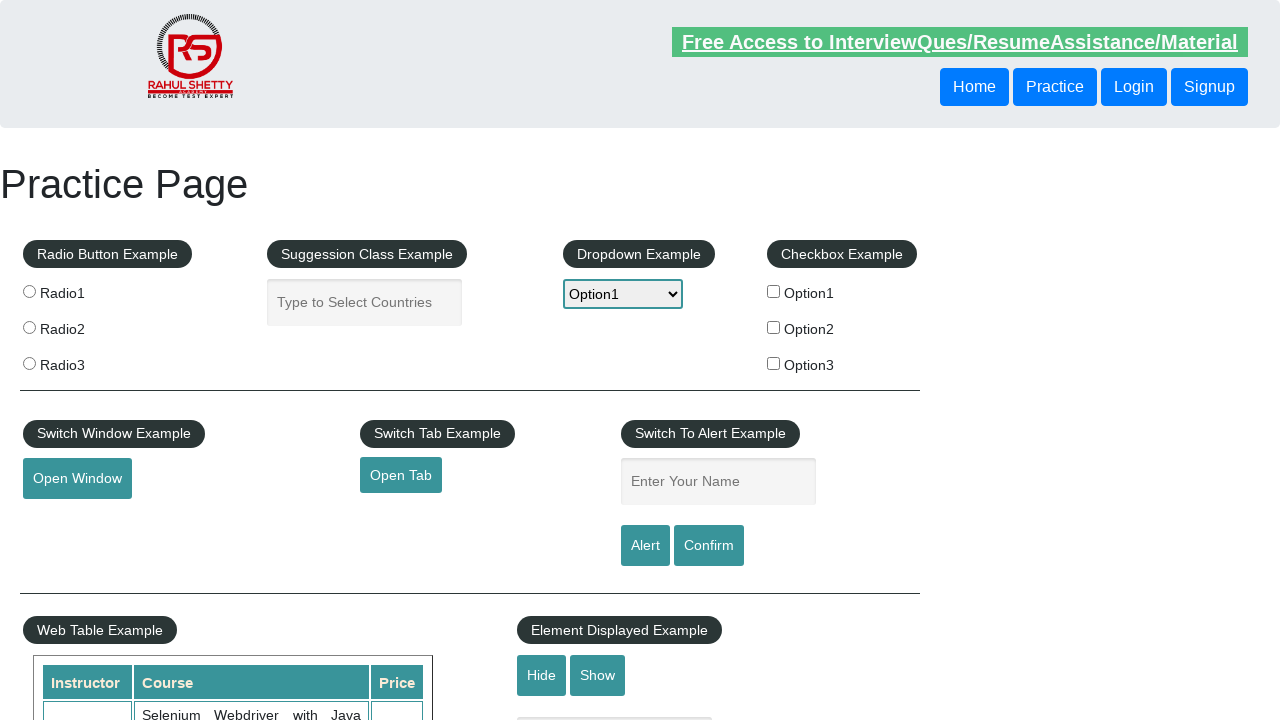

Selected dropdown option by value 'option3' on #dropdown-class-example
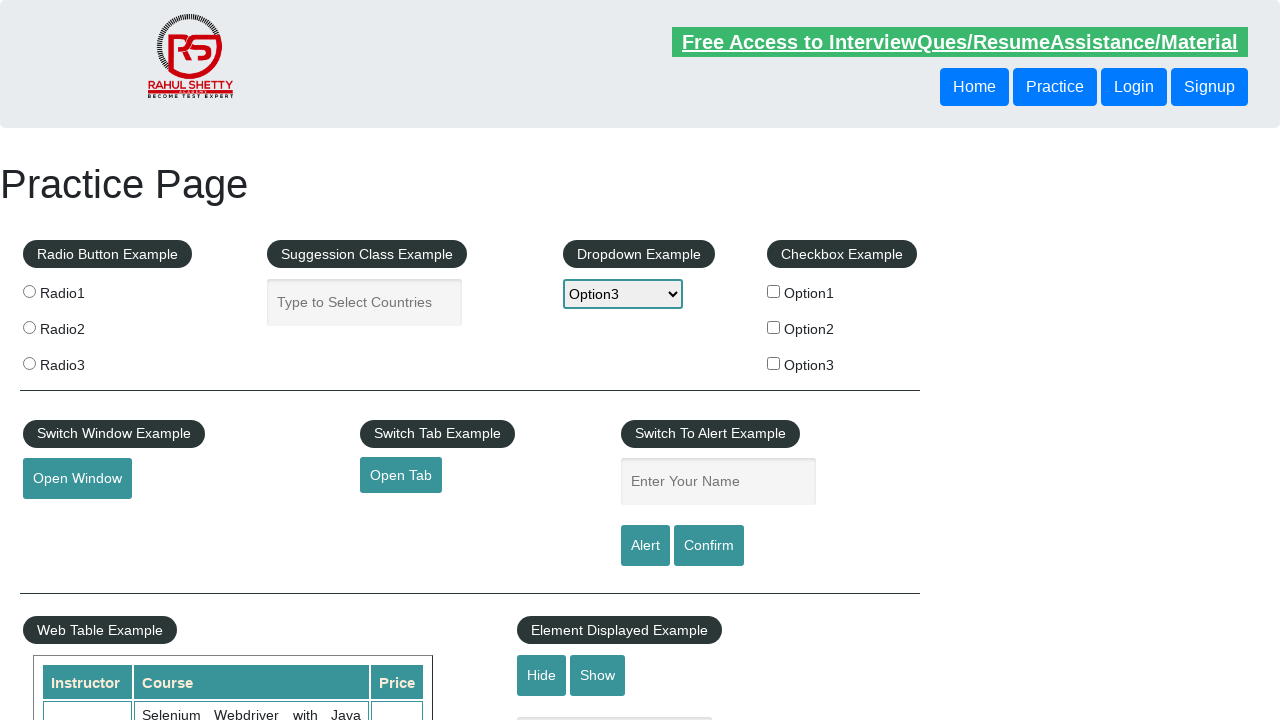

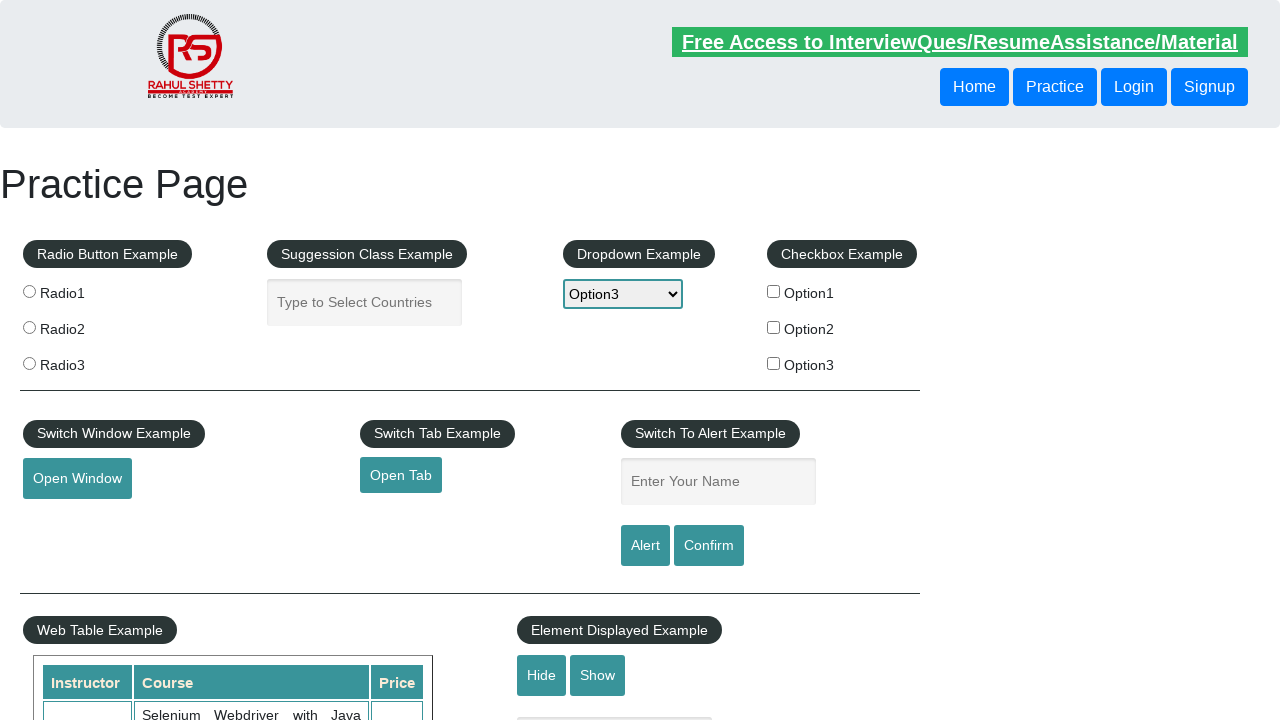